Tests SpiceJet flight search by clicking on the origin field and entering an airport code

Starting URL: https://www.spicejet.com/

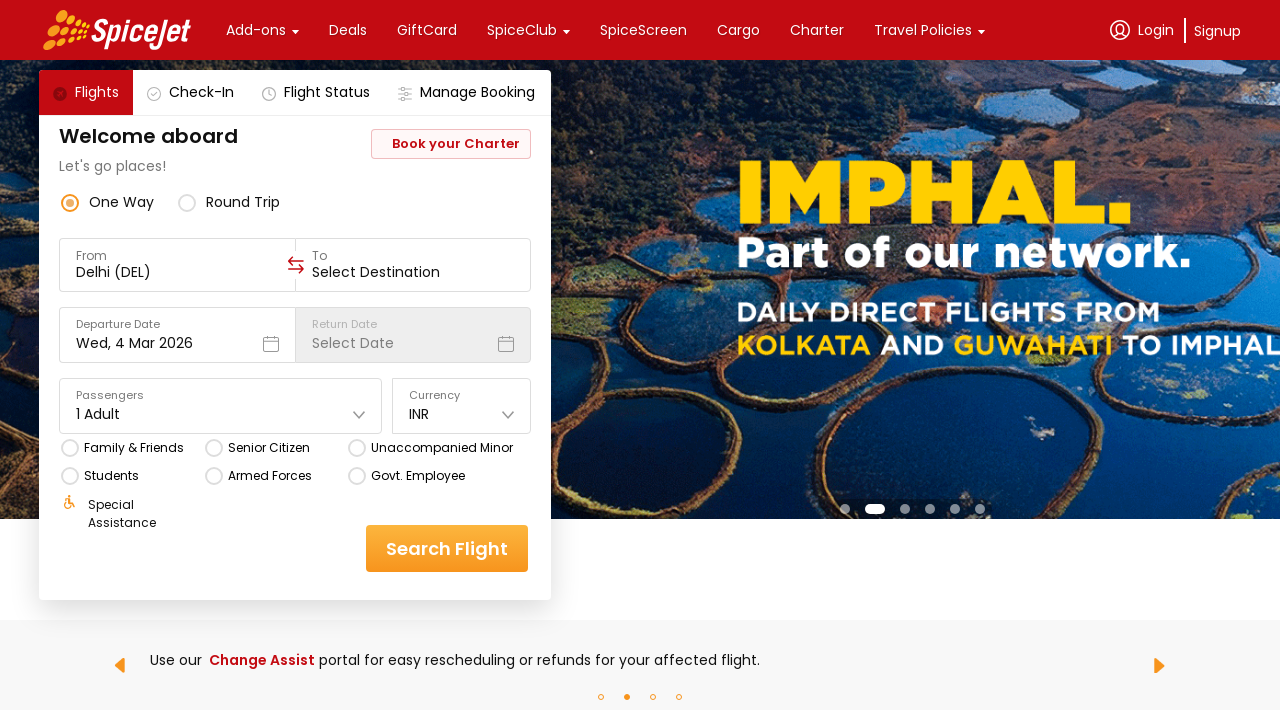

Clicked on the origin/source input field at (178, 272) on xpath=//div[@data-testid="to-testID-origin"]/div/div/input
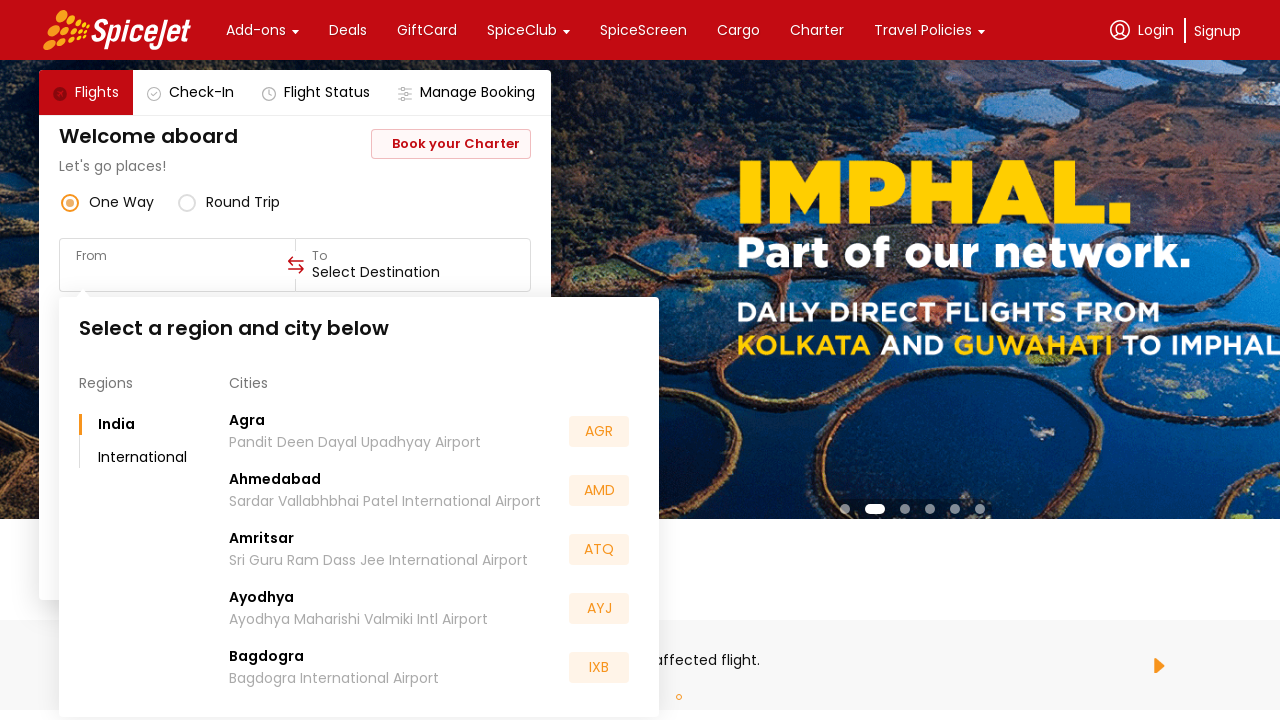

Entered airport code 'BLR' in origin field on xpath=//div[@data-testid="to-testID-origin"]/div/div/input
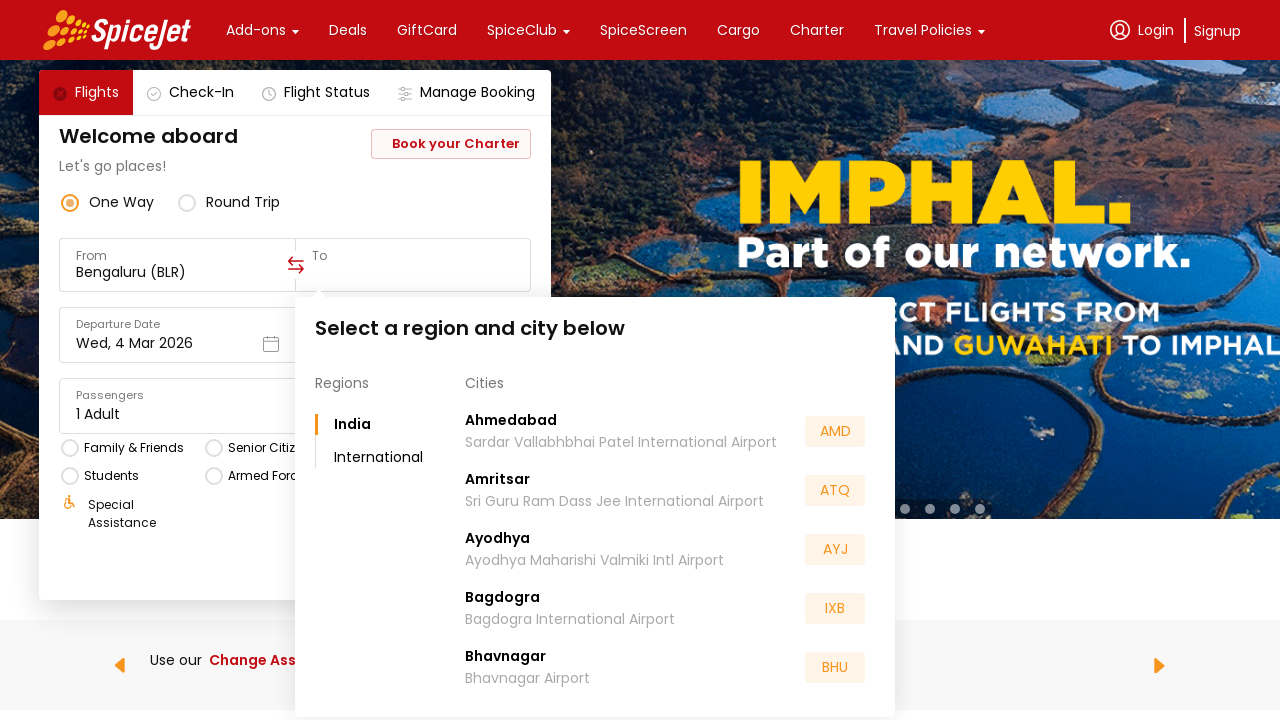

Waited 2 seconds for suggestions to appear
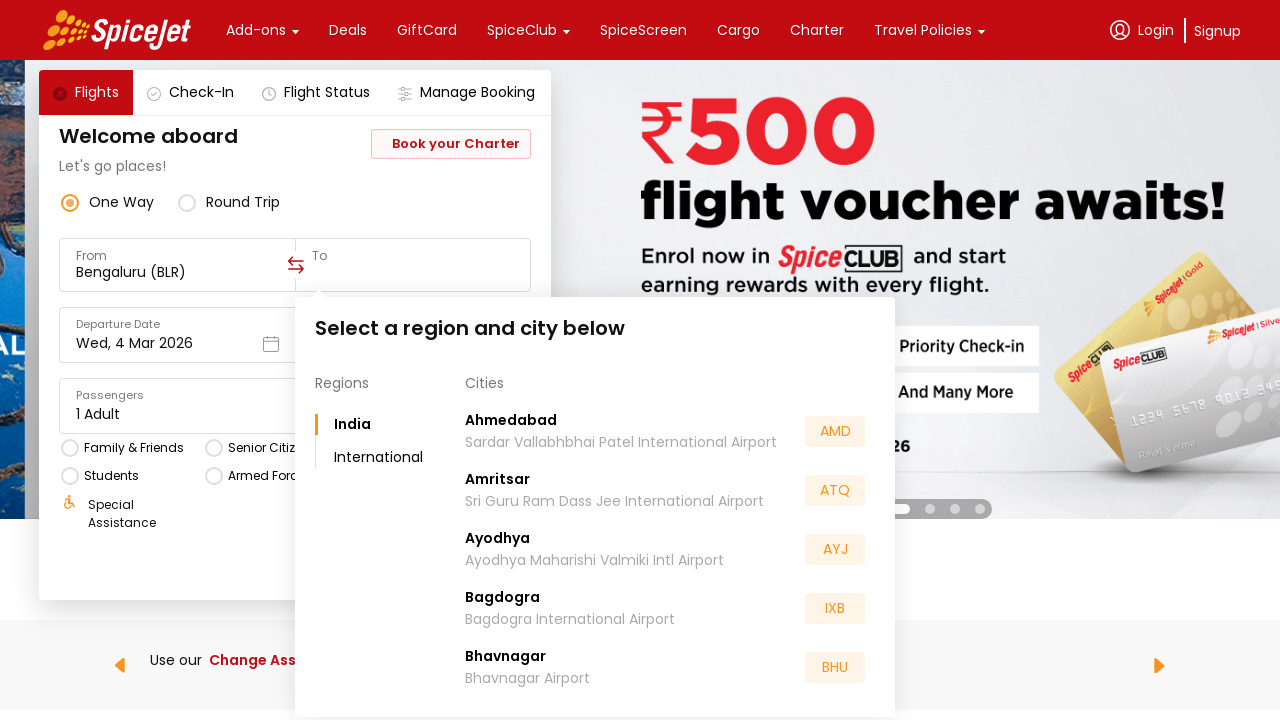

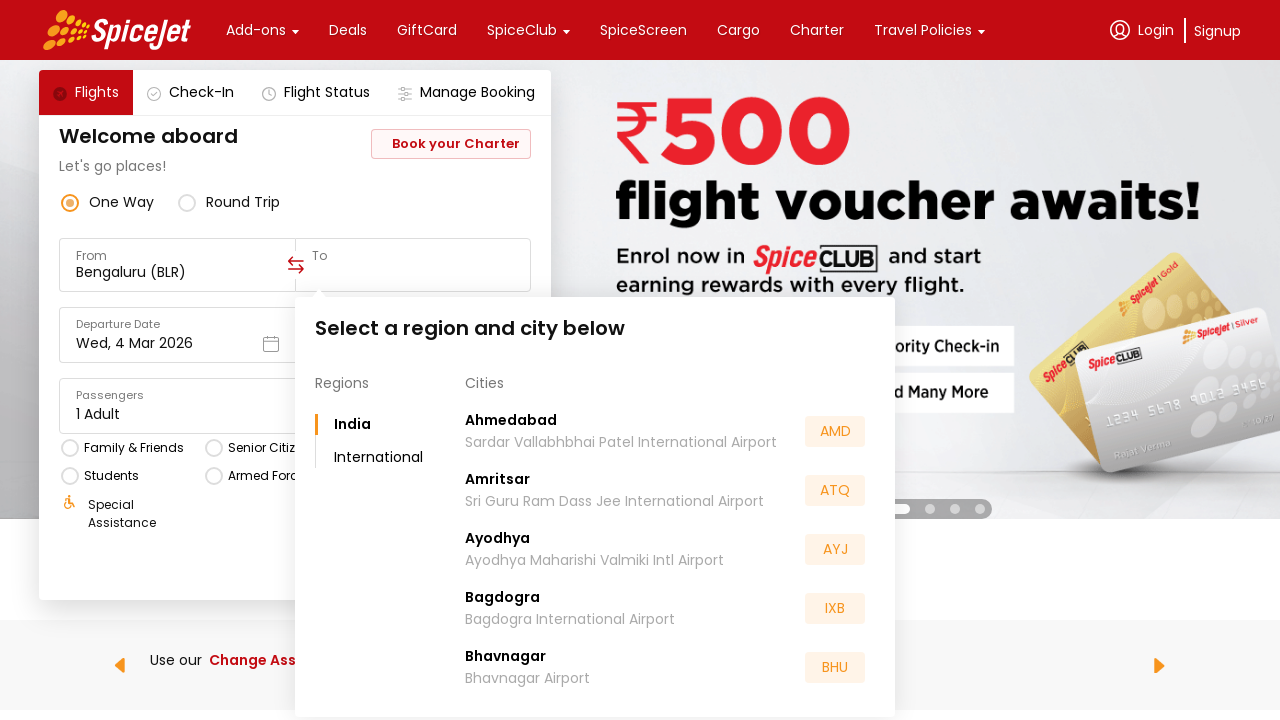